Tests A/B test opt-out by visiting the split testing page, adding an optimizelyOptOut cookie, refreshing, and verifying the page shows "No A/B Test" heading

Starting URL: http://the-internet.herokuapp.com/abtest

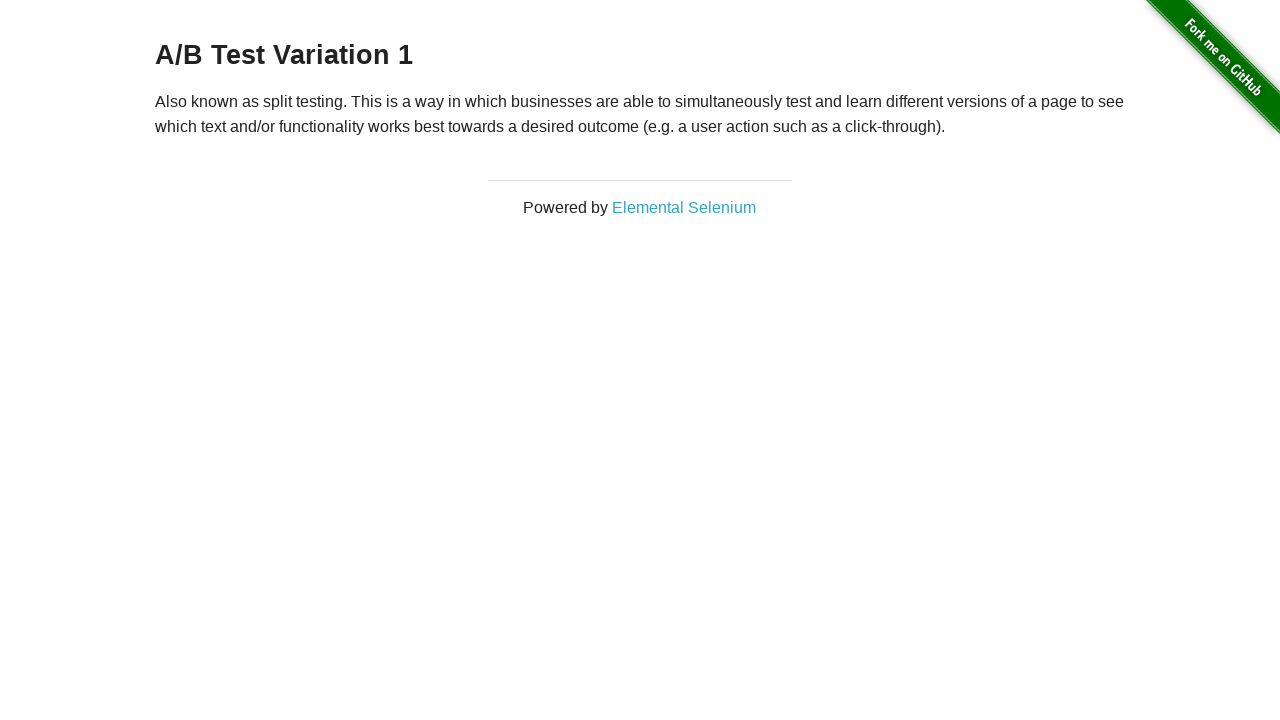

Navigated to A/B test page
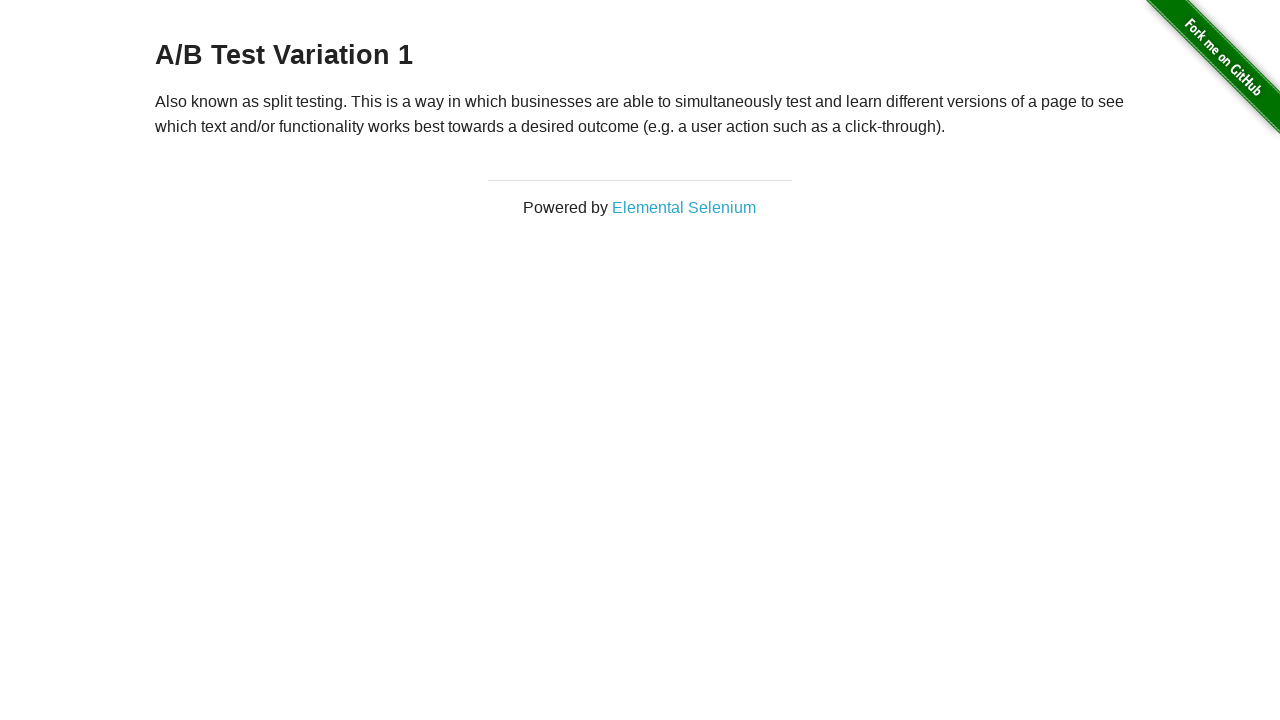

Located h3 heading element
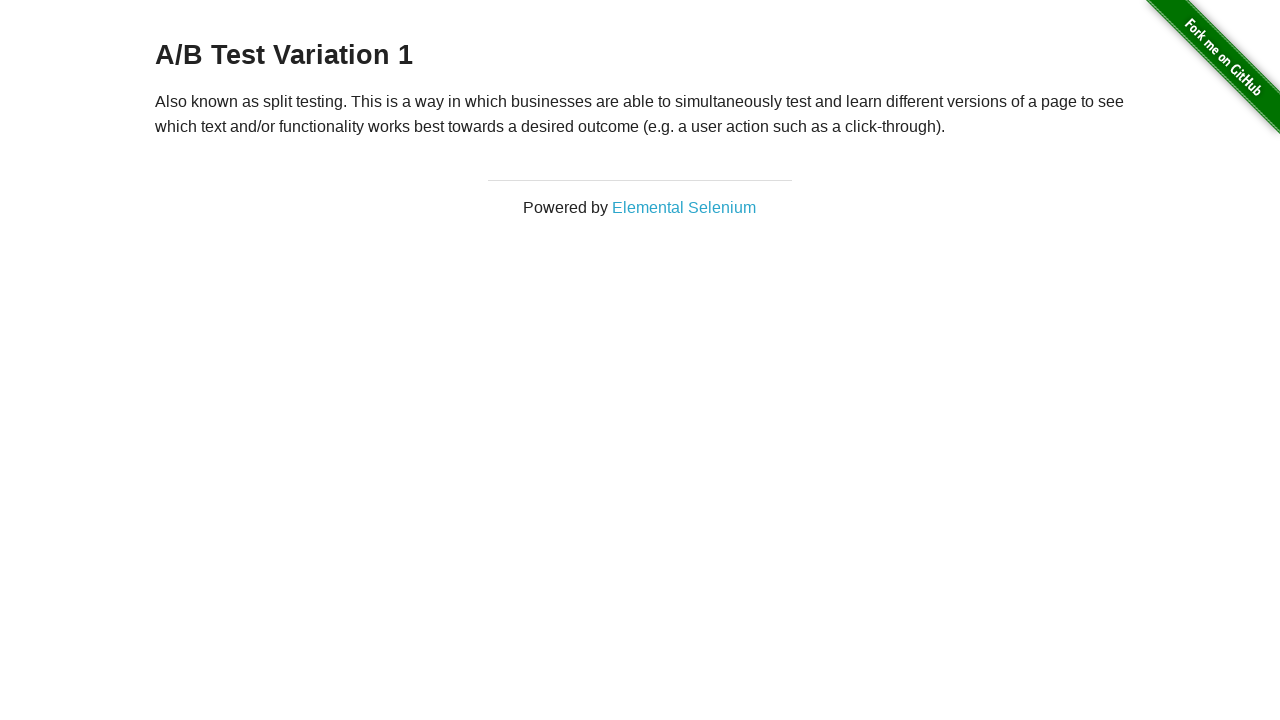

Retrieved heading text: 'A/B Test Variation 1'
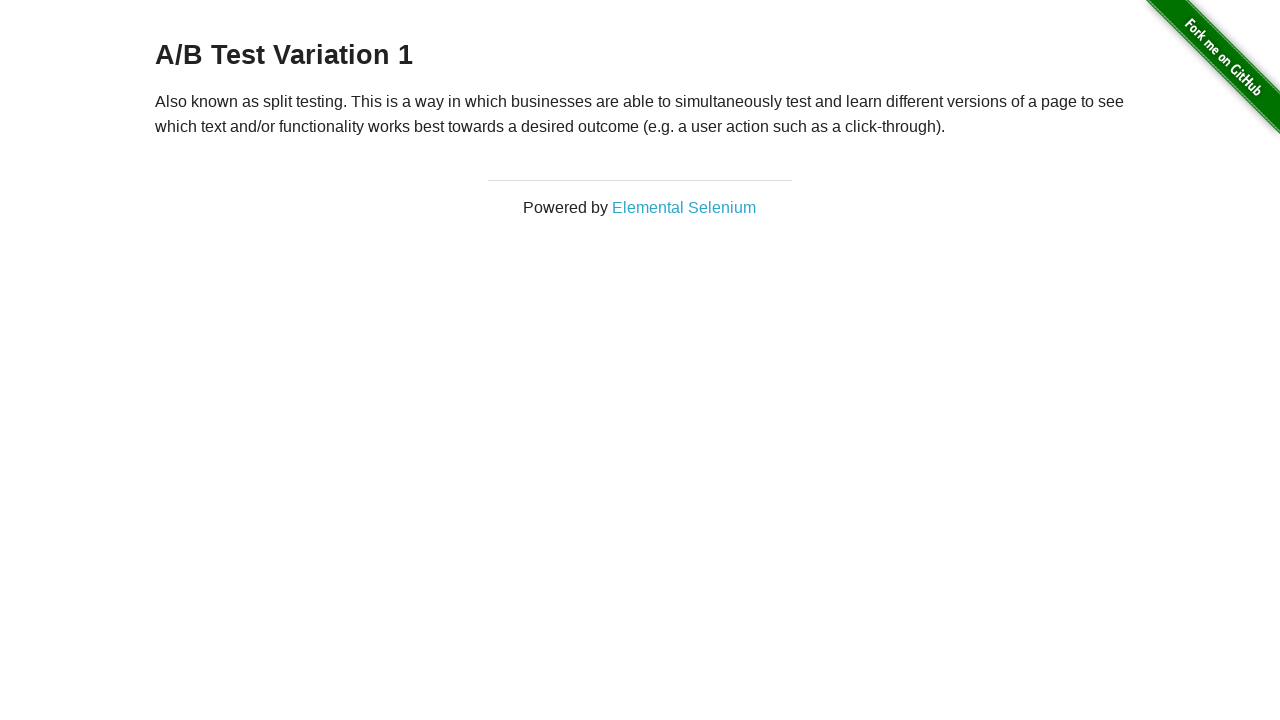

Added optimizelyOptOut cookie to opt out of A/B test
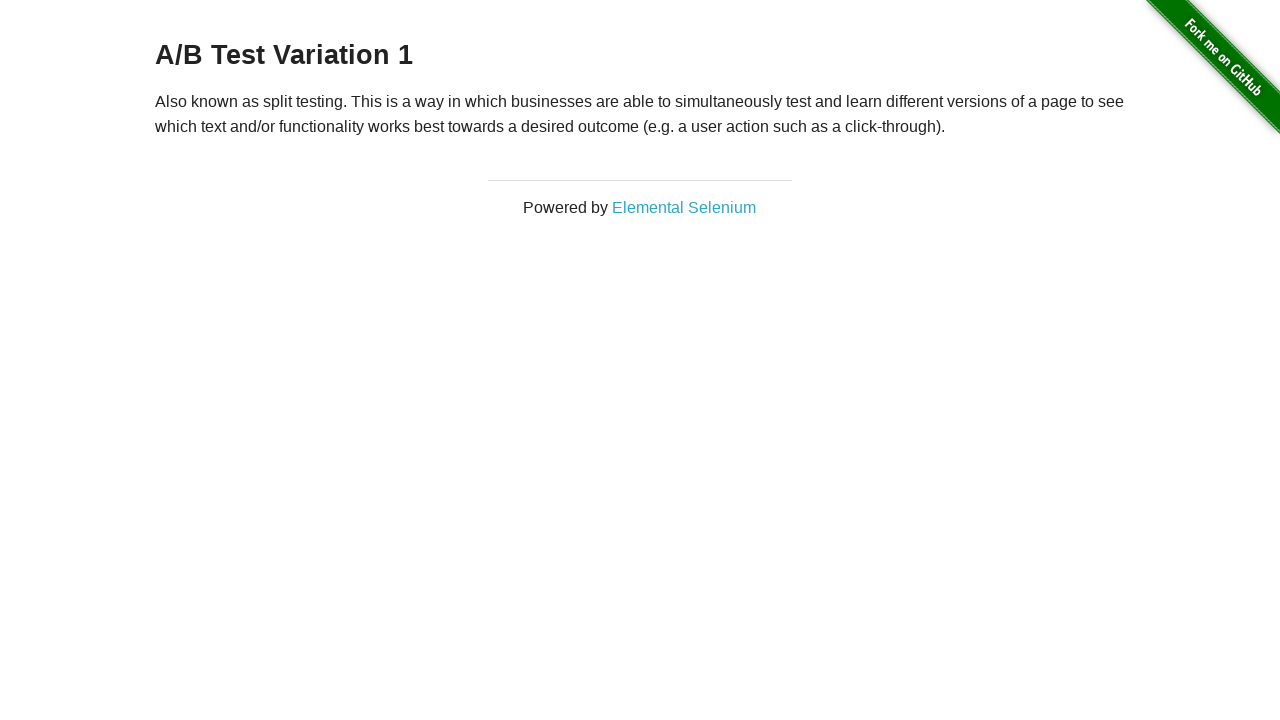

Reloaded page after adding opt-out cookie
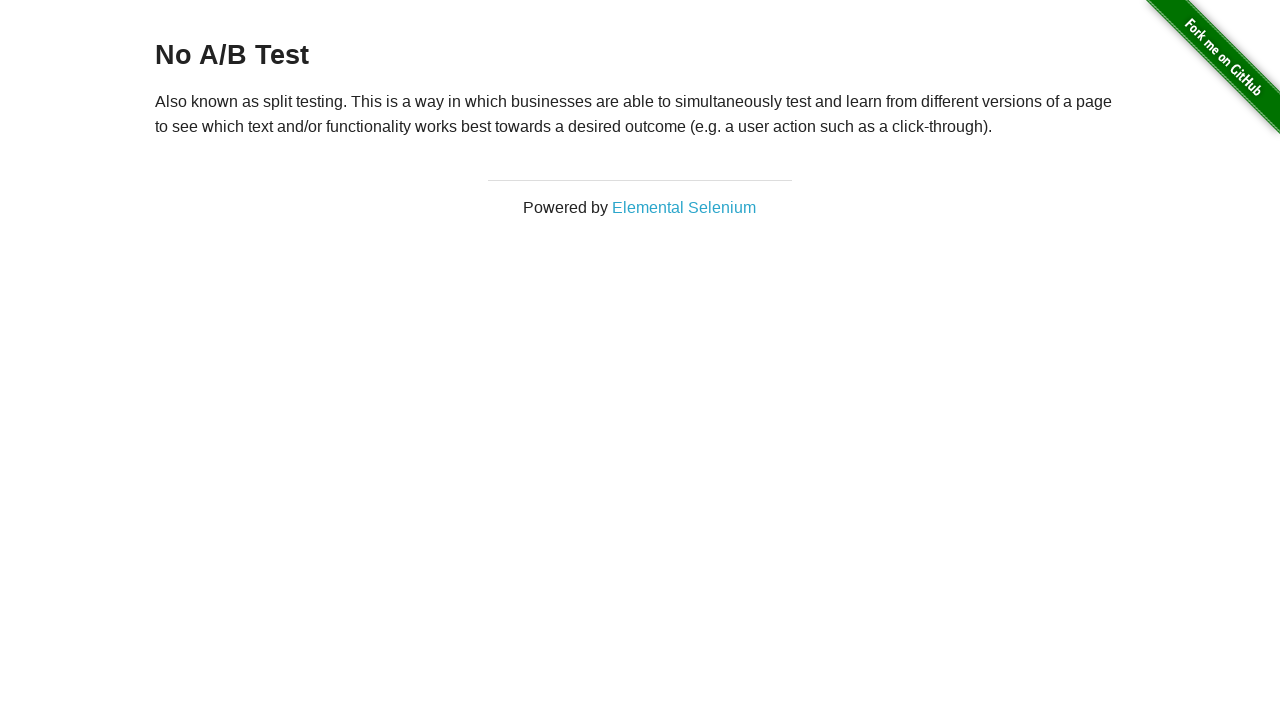

Waited for h3 heading to be present
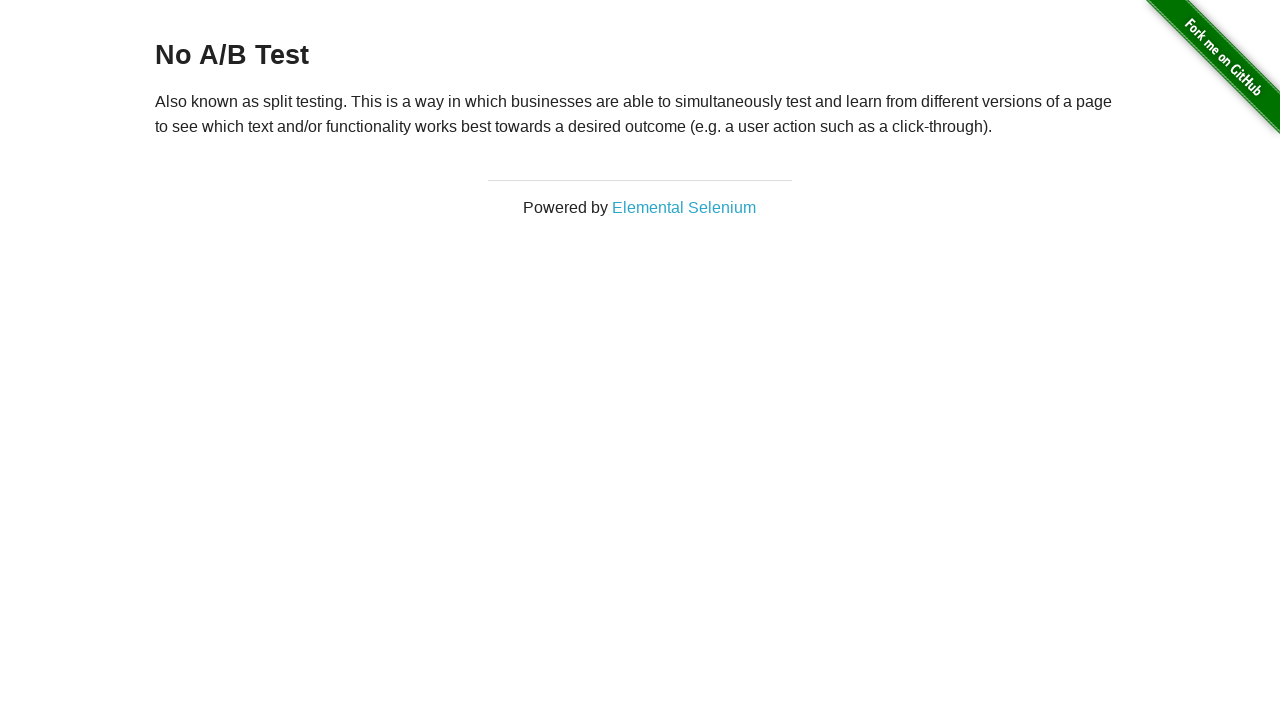

Verified page displays 'No A/B Test' heading
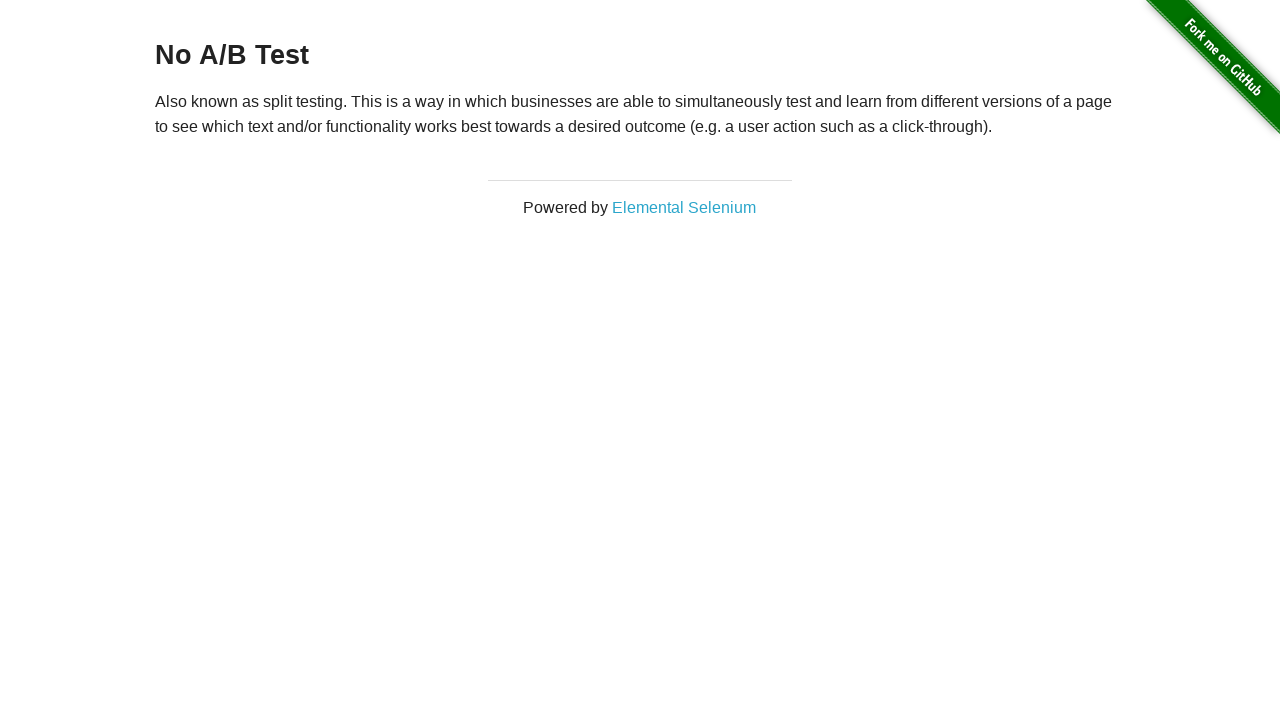

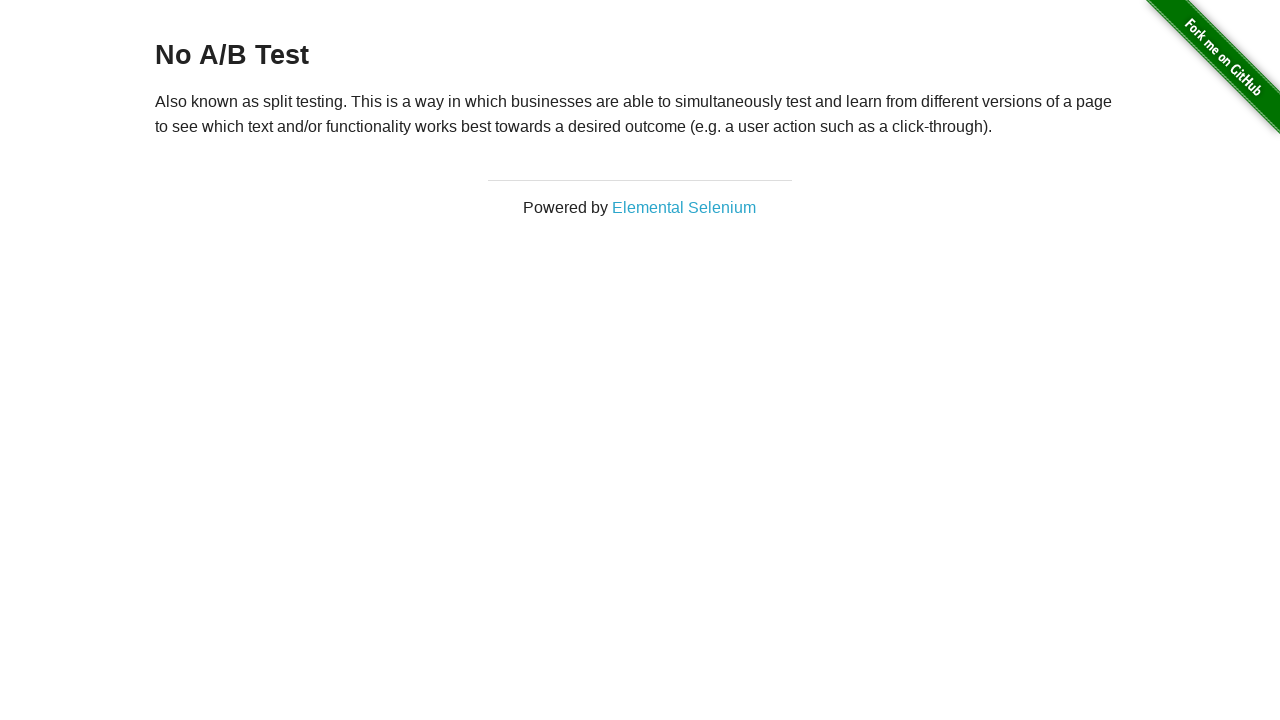